Tests dropdown functionality by navigating to the dropdown page and interacting with a select element to verify its options

Starting URL: https://the-internet.herokuapp.com/

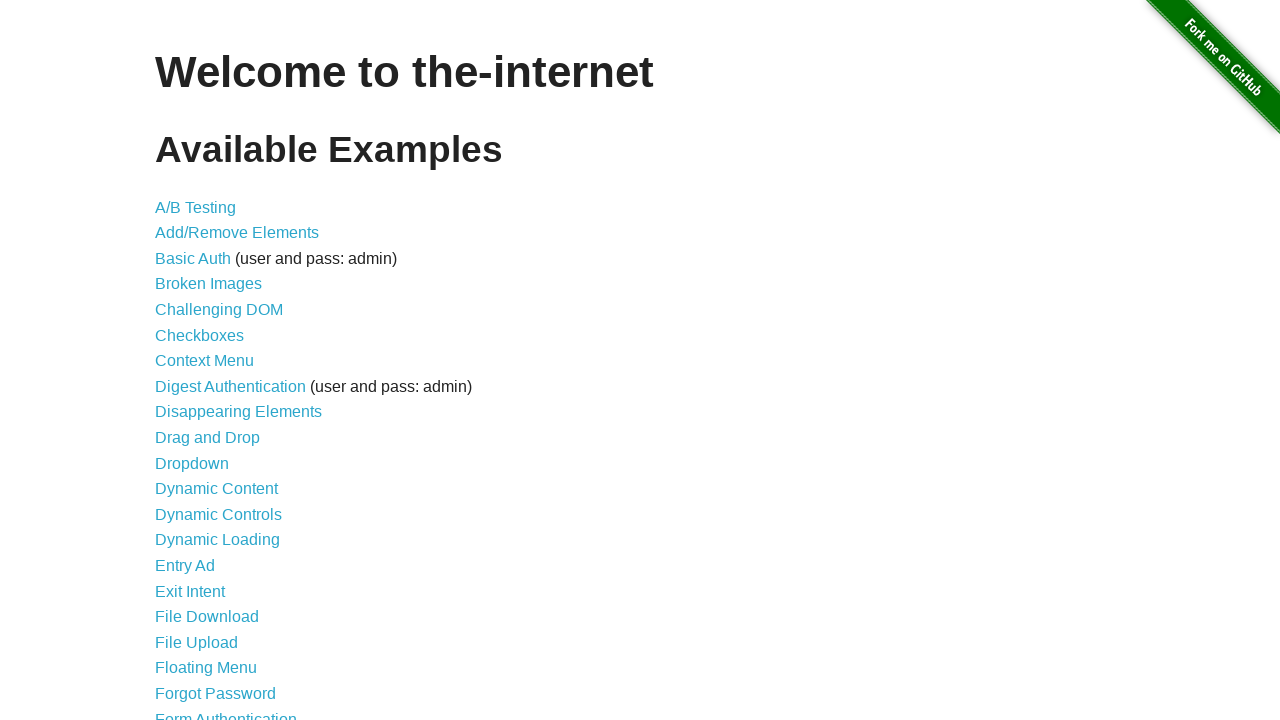

Clicked on the Dropdown link at (192, 463) on text=Dropdown
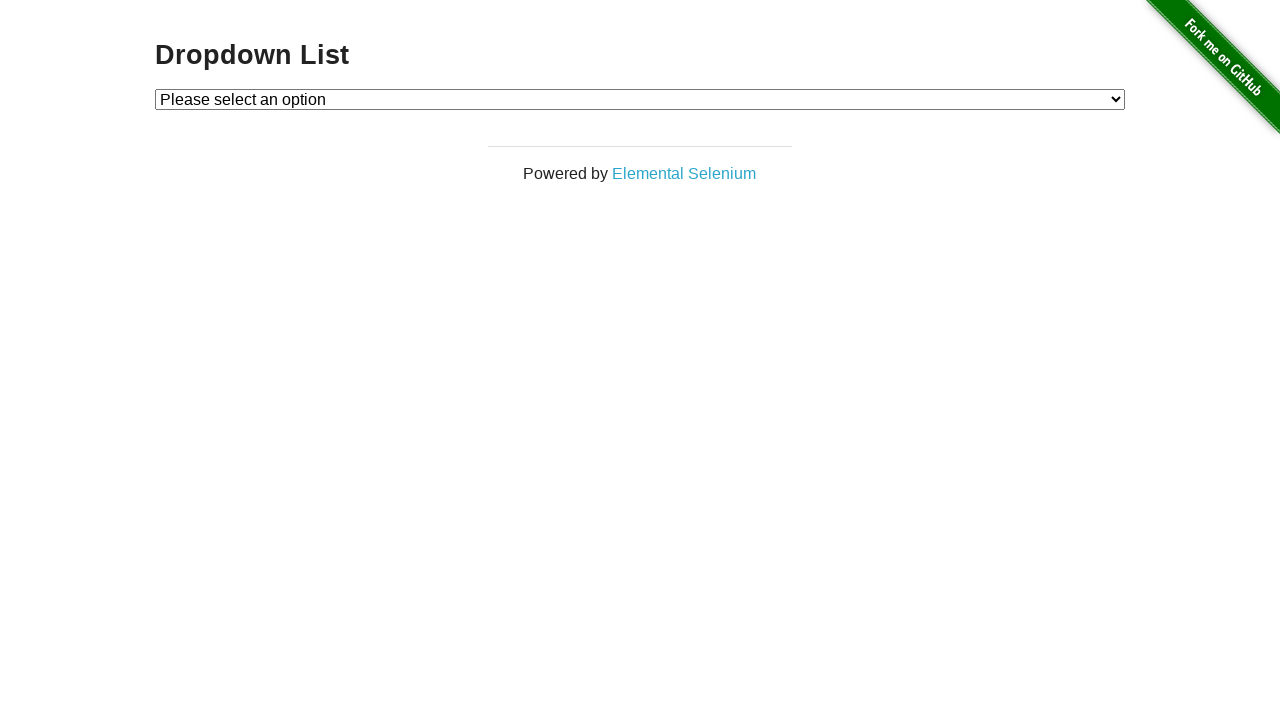

Dropdown select element became visible
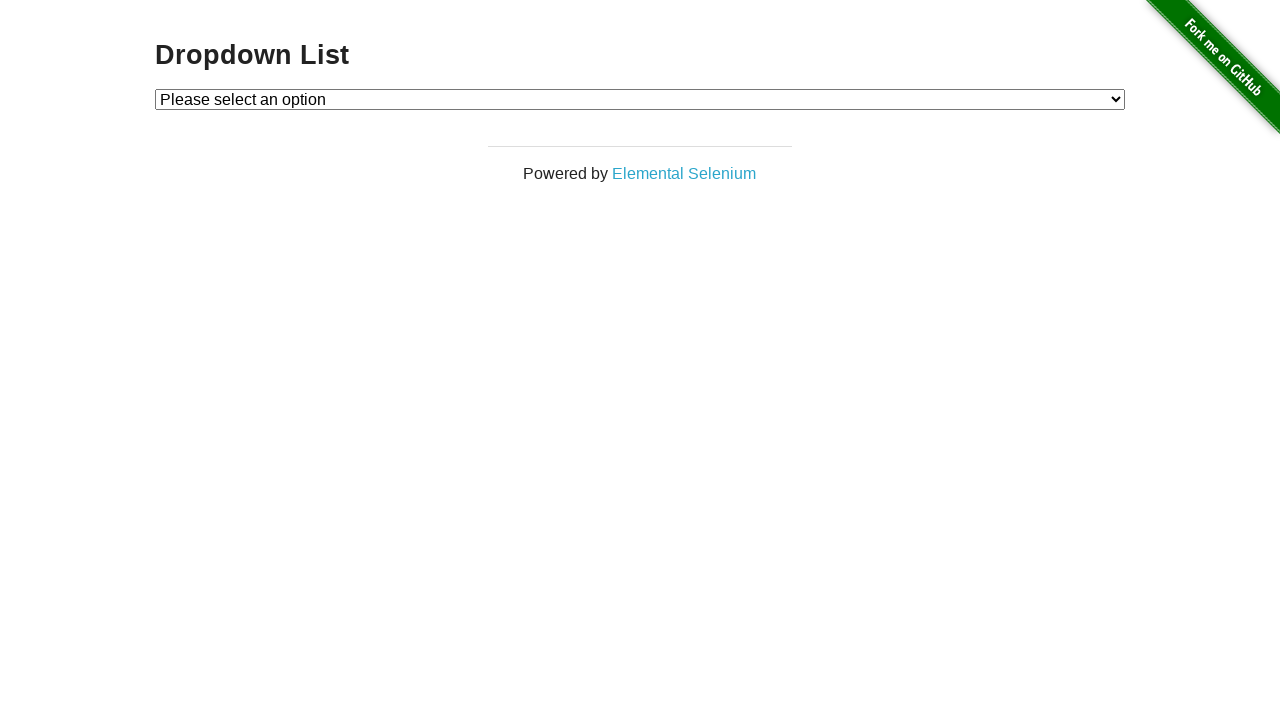

Selected Option 1 from the dropdown on #dropdown
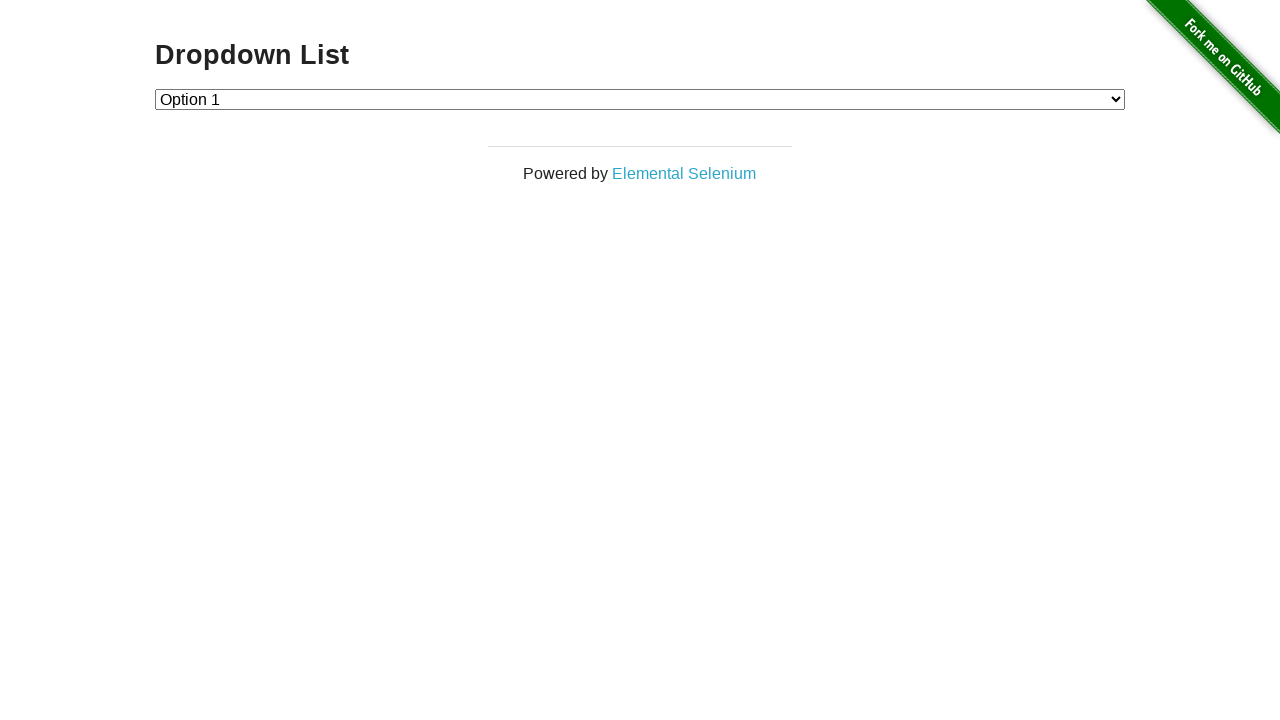

Selected Option 2 from the dropdown on #dropdown
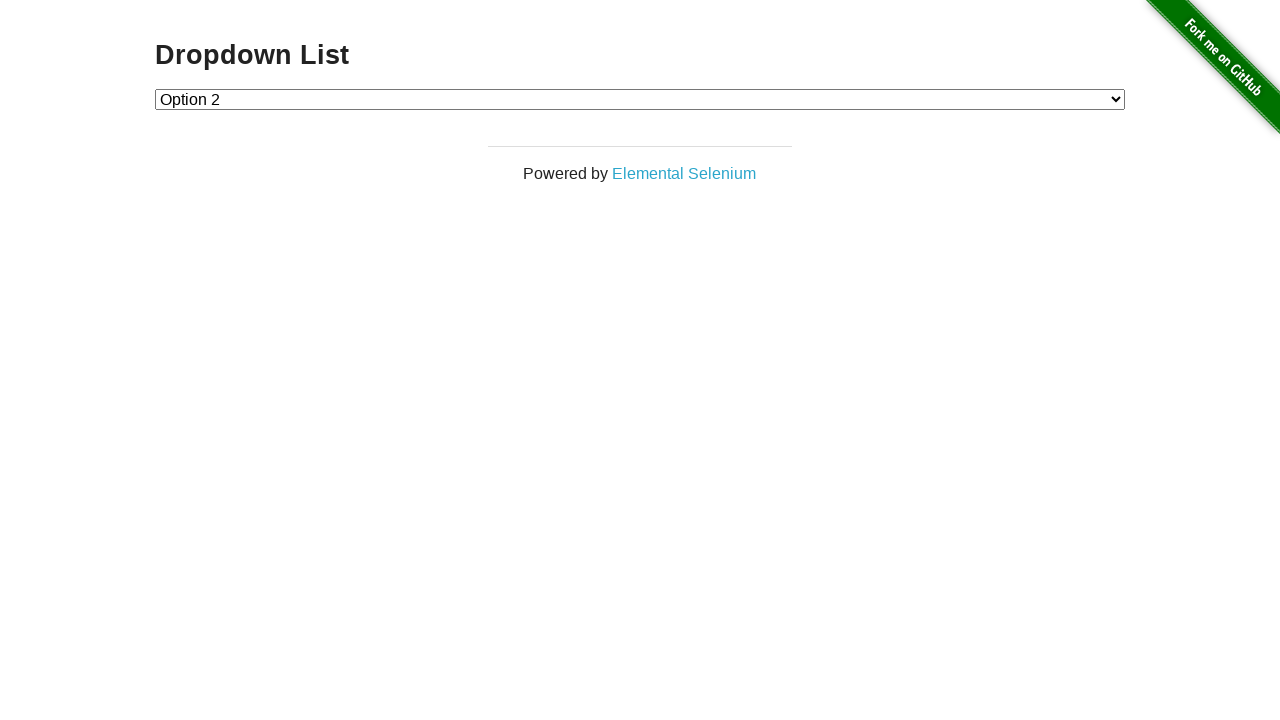

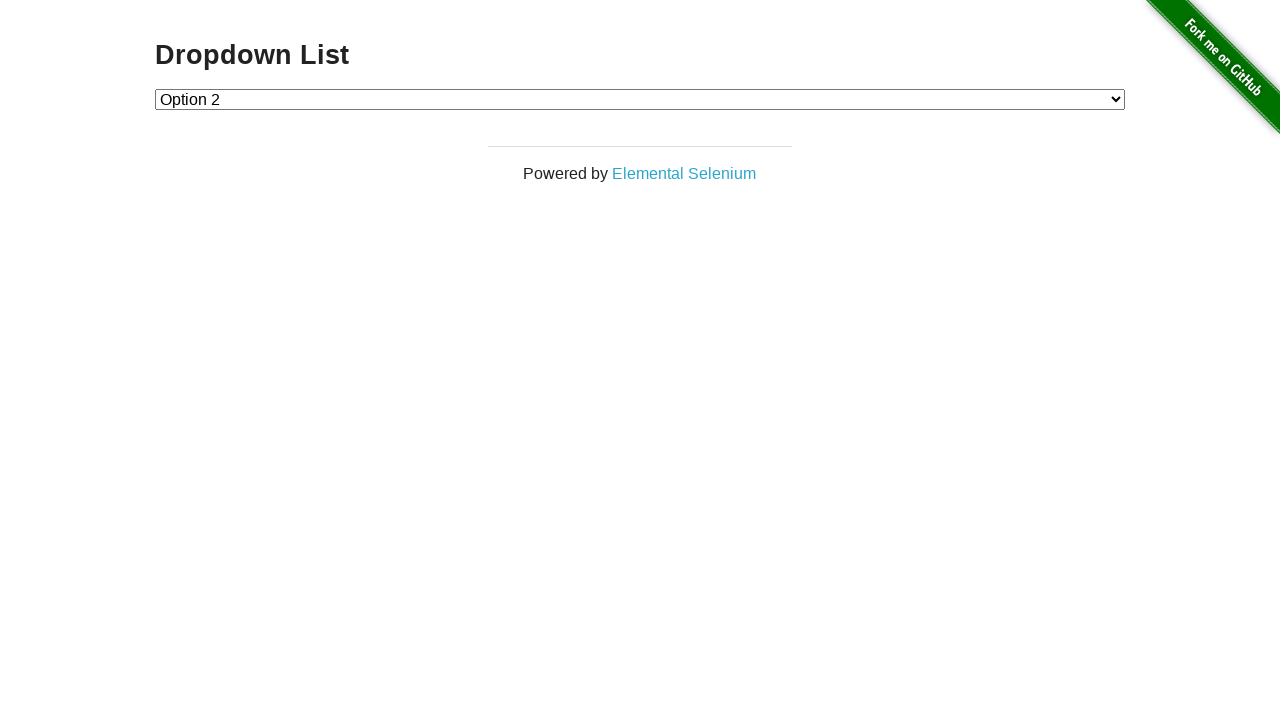